Tests accepting a JavaScript alert by clicking the first button, accepting the alert, and verifying the success message is displayed

Starting URL: https://testcenter.techproeducation.com/index.php?page=javascript-alerts

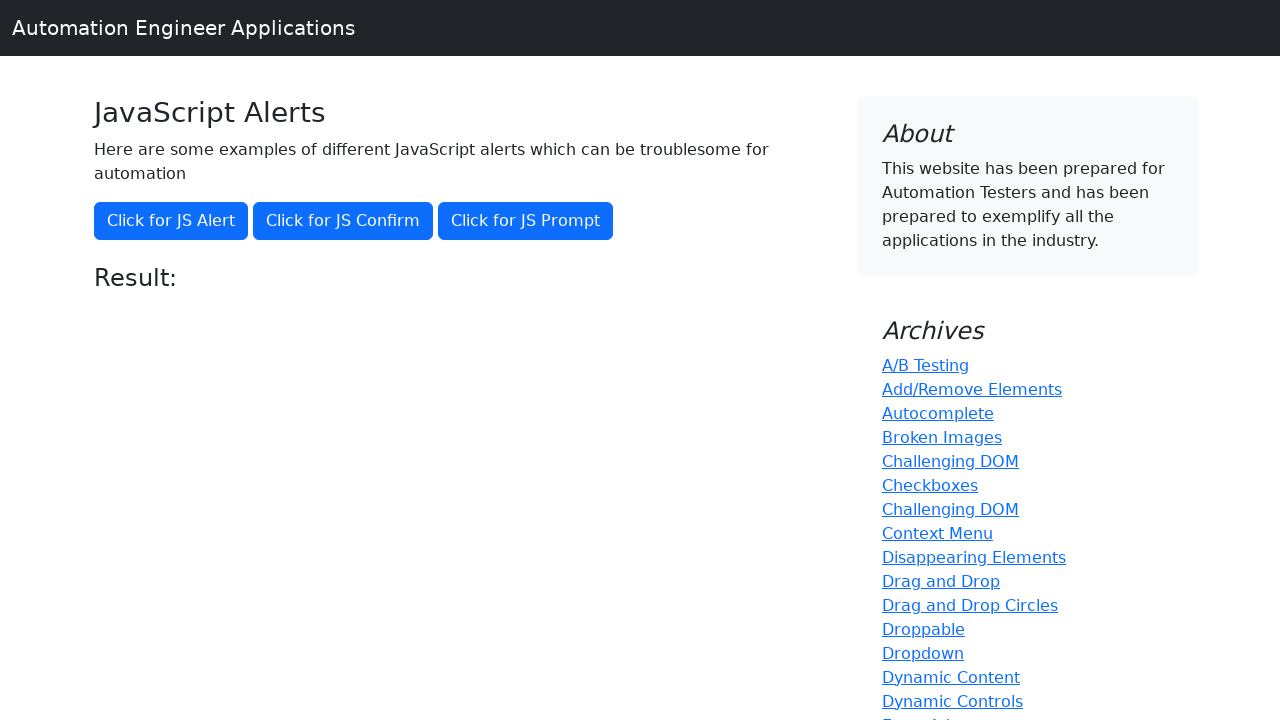

Clicked the first button to trigger the JavaScript alert at (171, 221) on (//button)[1]
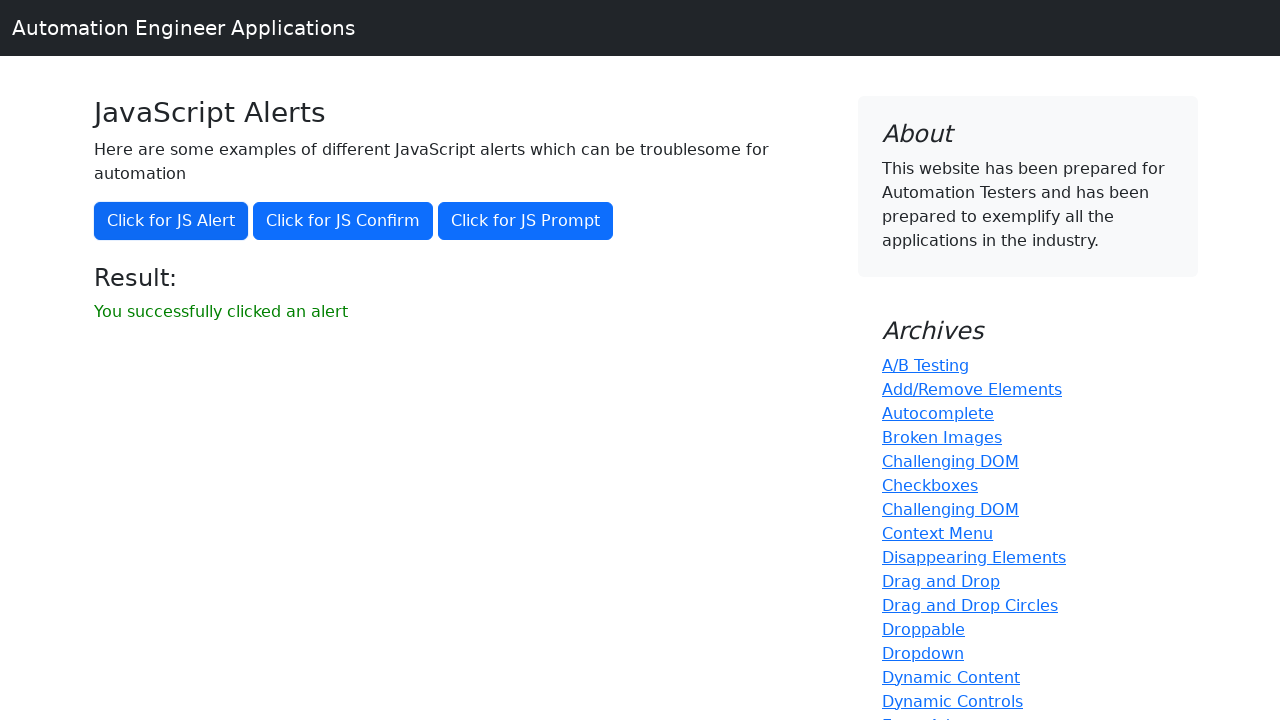

Set up dialog handler to accept the alert
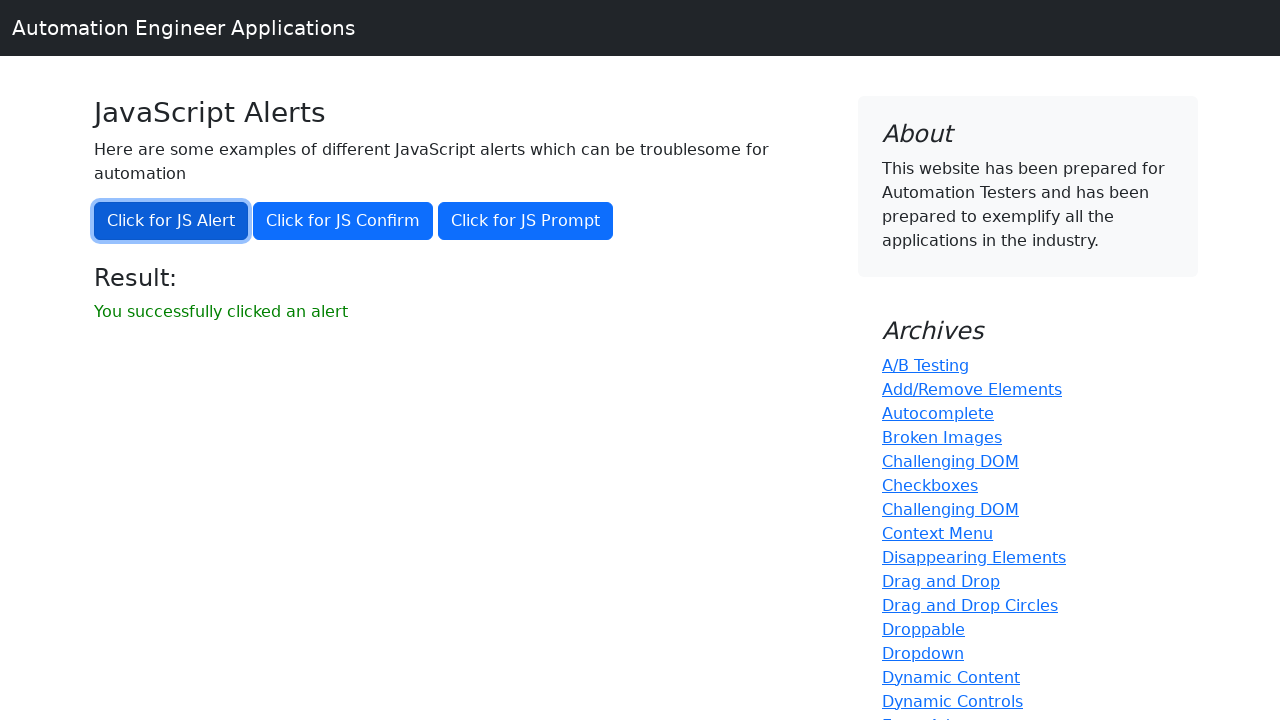

Waited for the success message to appear
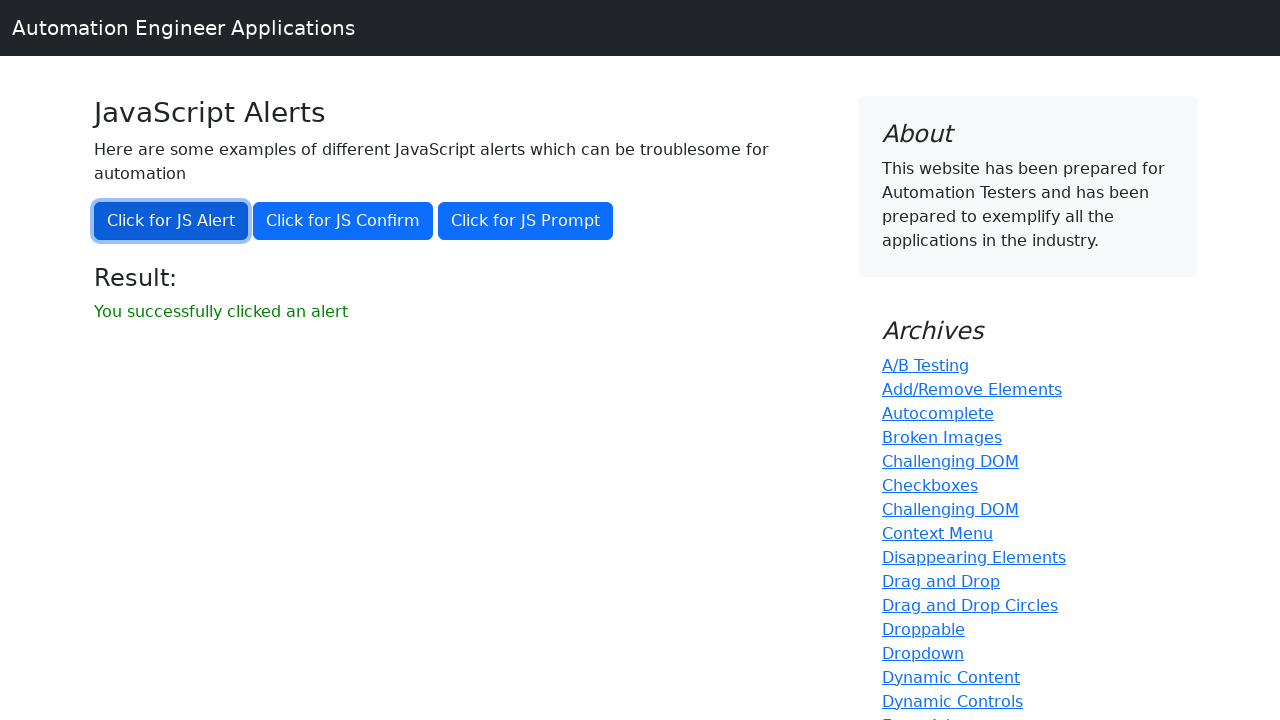

Located the result message element
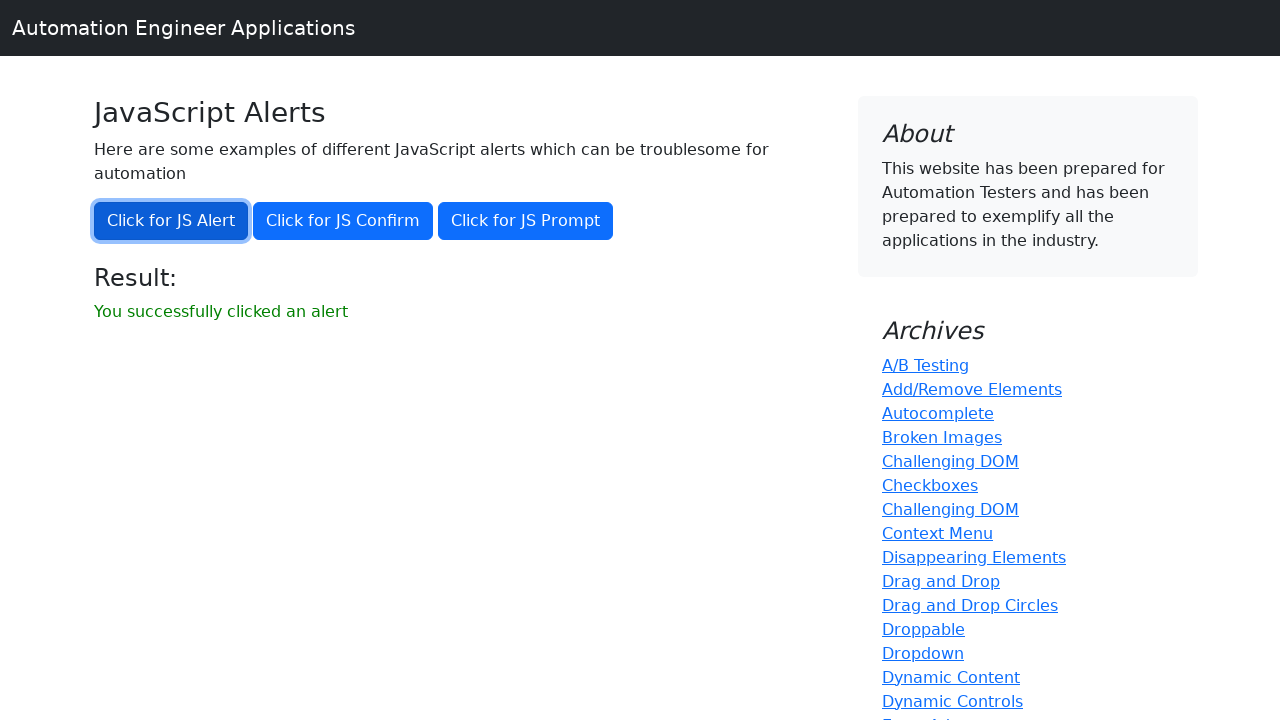

Verified the success message displays 'You successfully clicked an alert'
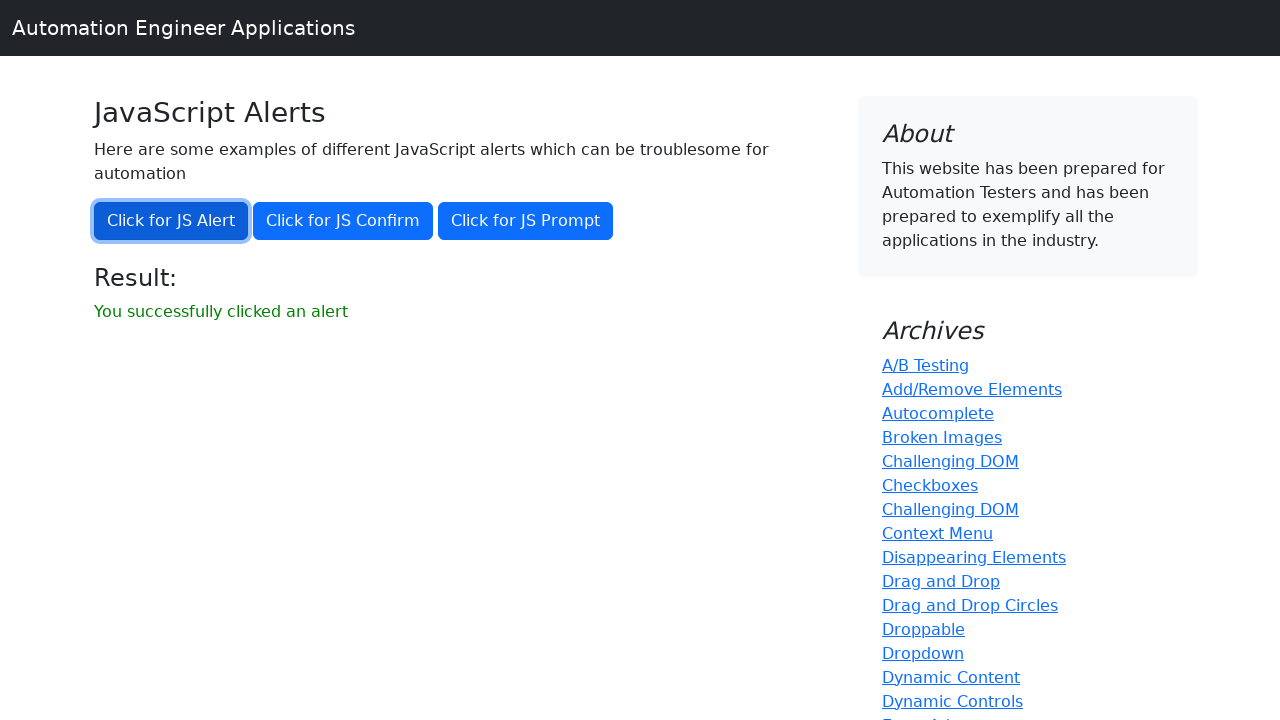

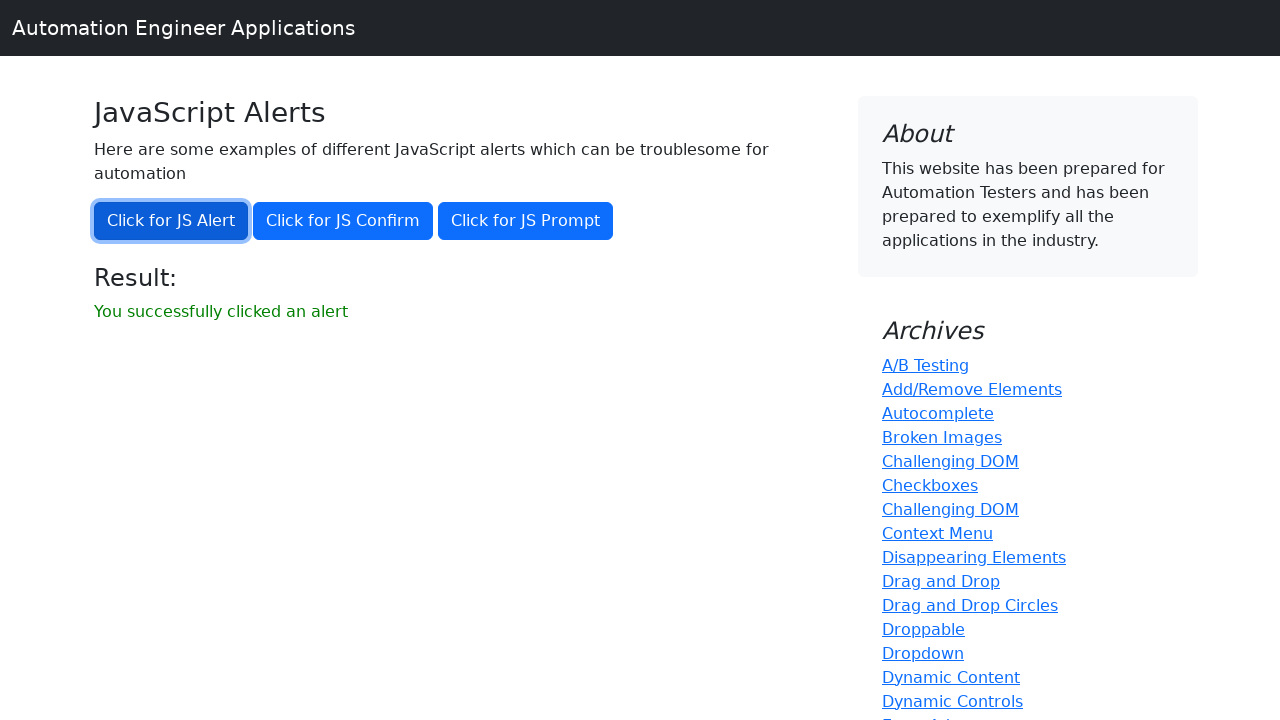